Tests the registration form on Guvi website by filling in user details (name, email, password, mobile number) and clicking the signup button

Starting URL: https://www.guvi.in/register/

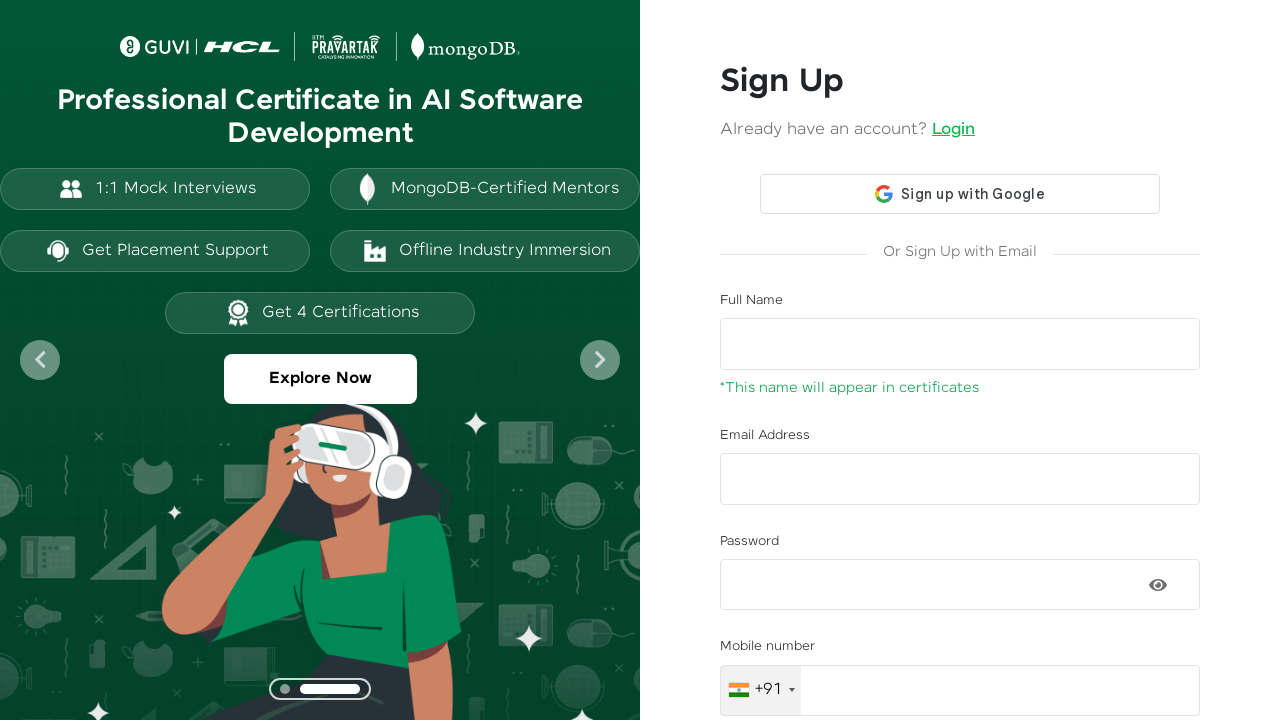

Filled Full Name field with 'Abdhul' on #name
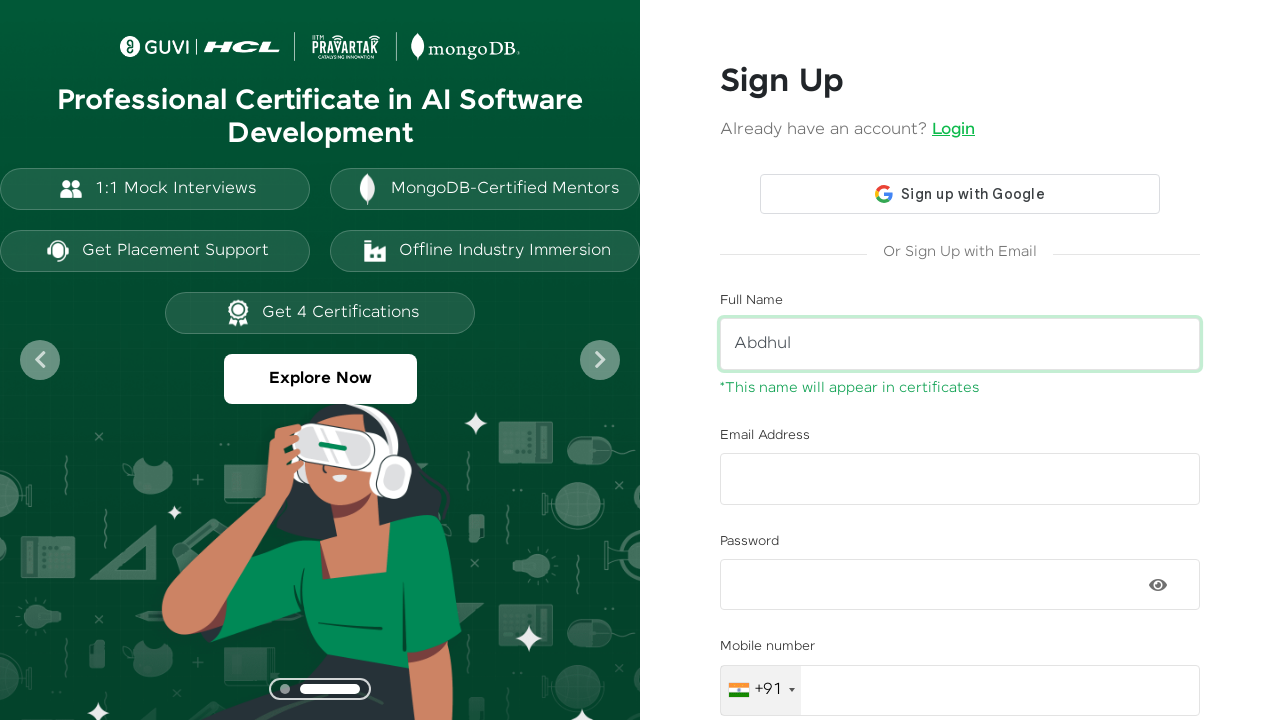

Filled Email Address field with 'testuser2024@example.com' on #email
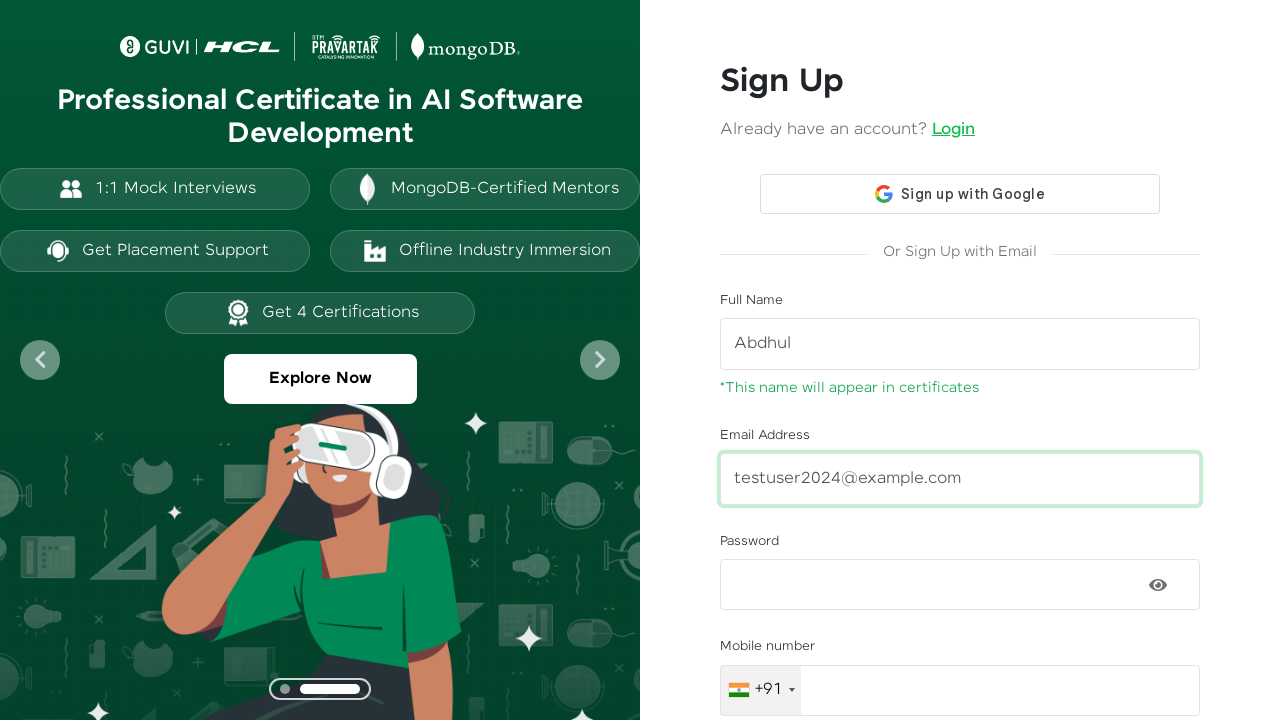

Filled Password field with 'SecurePass123!' on #password
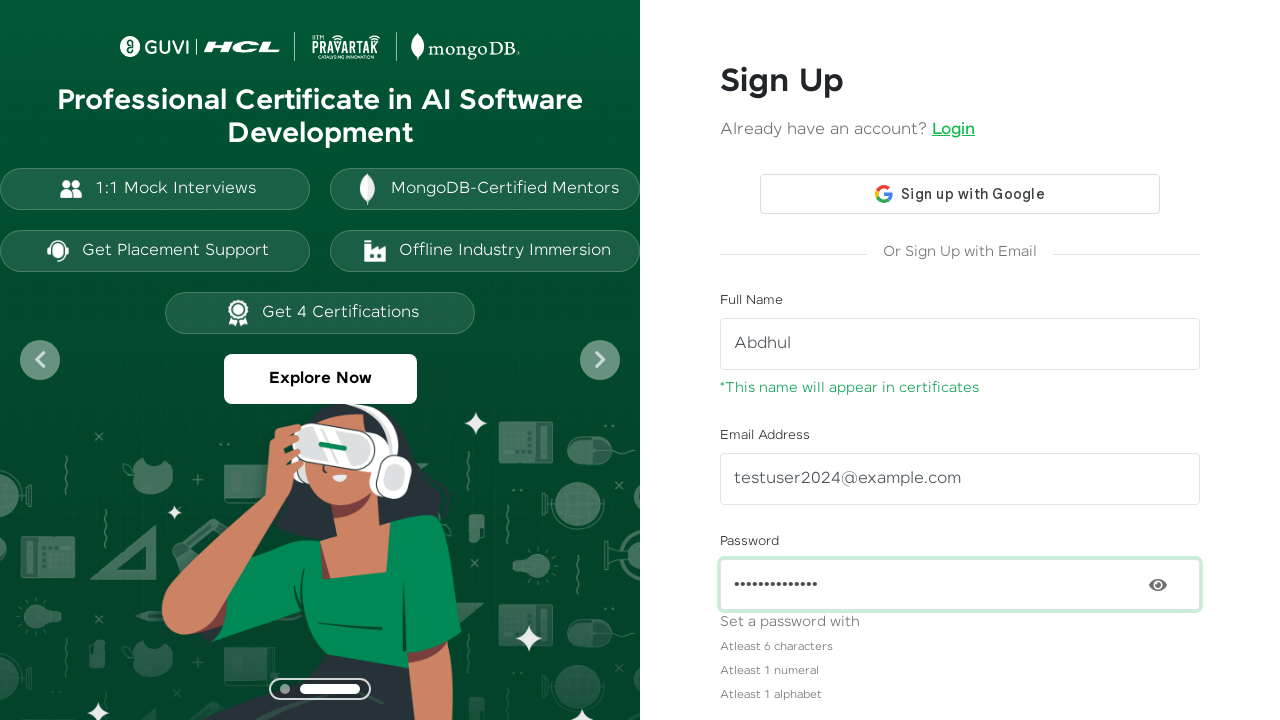

Filled Mobile Number field with '9876543210' on #mobileNumber
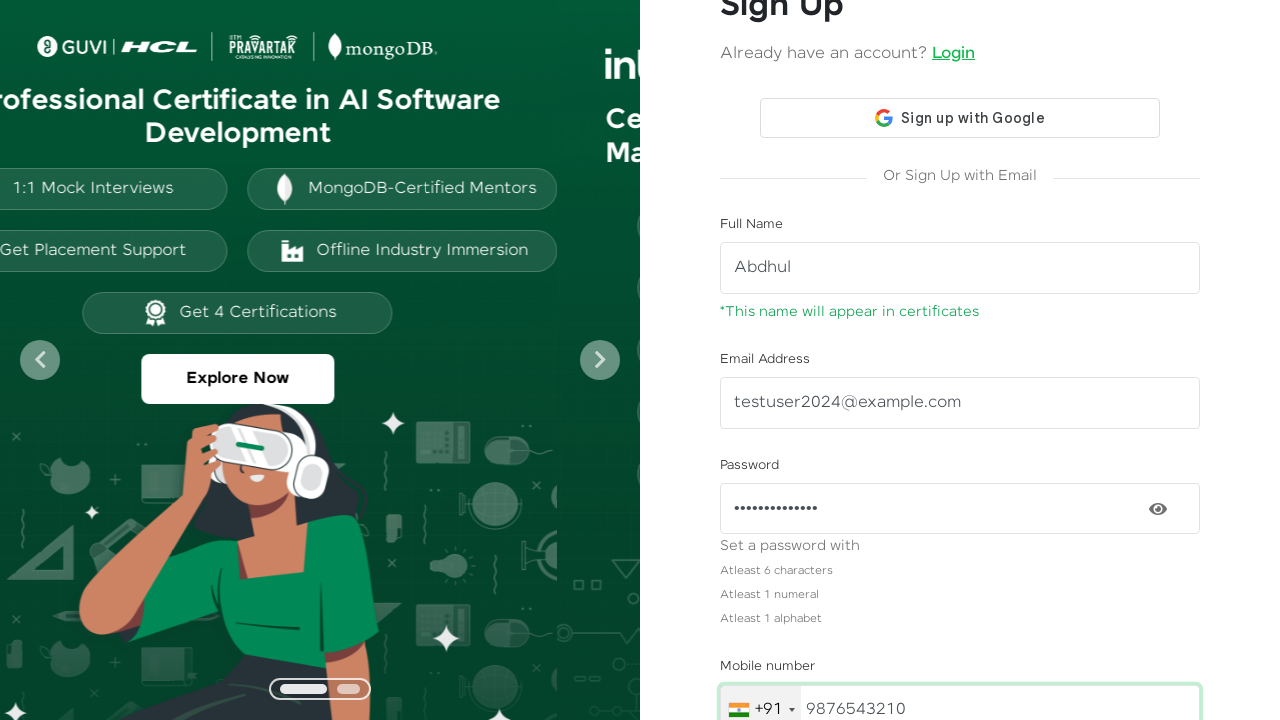

Clicked Sign Up button to submit registration form at (960, 628) on #signup-btn
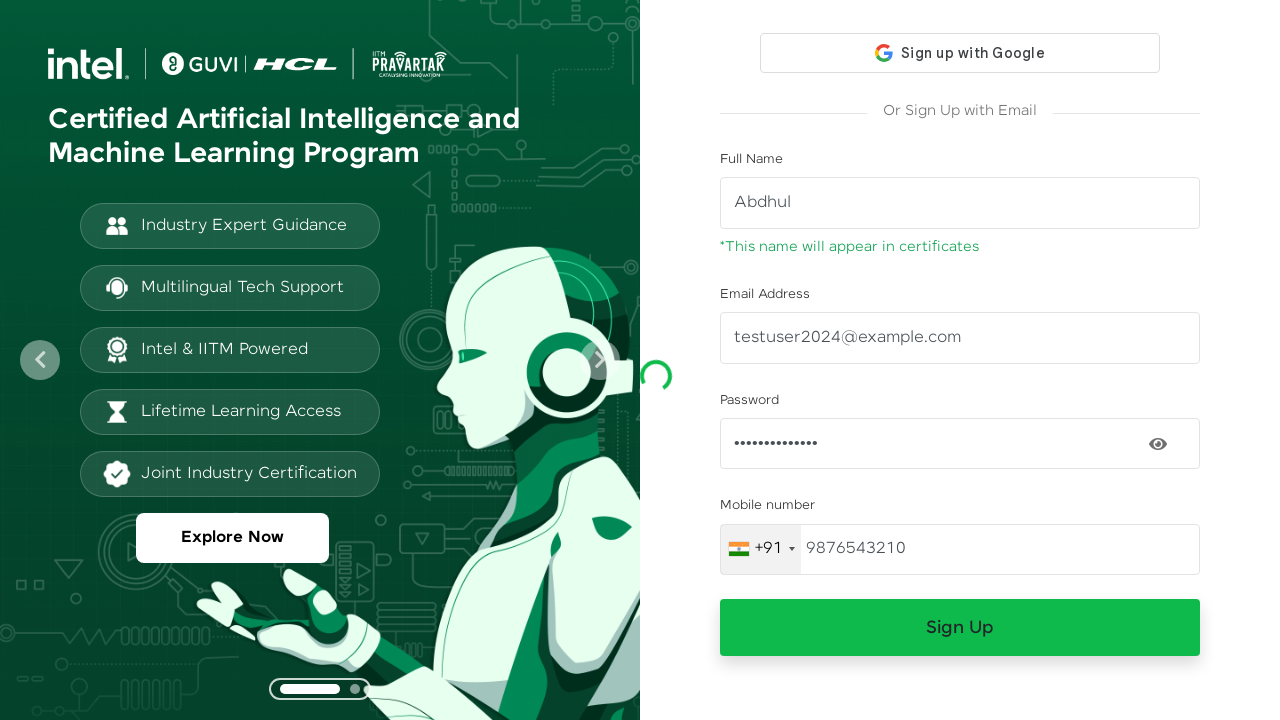

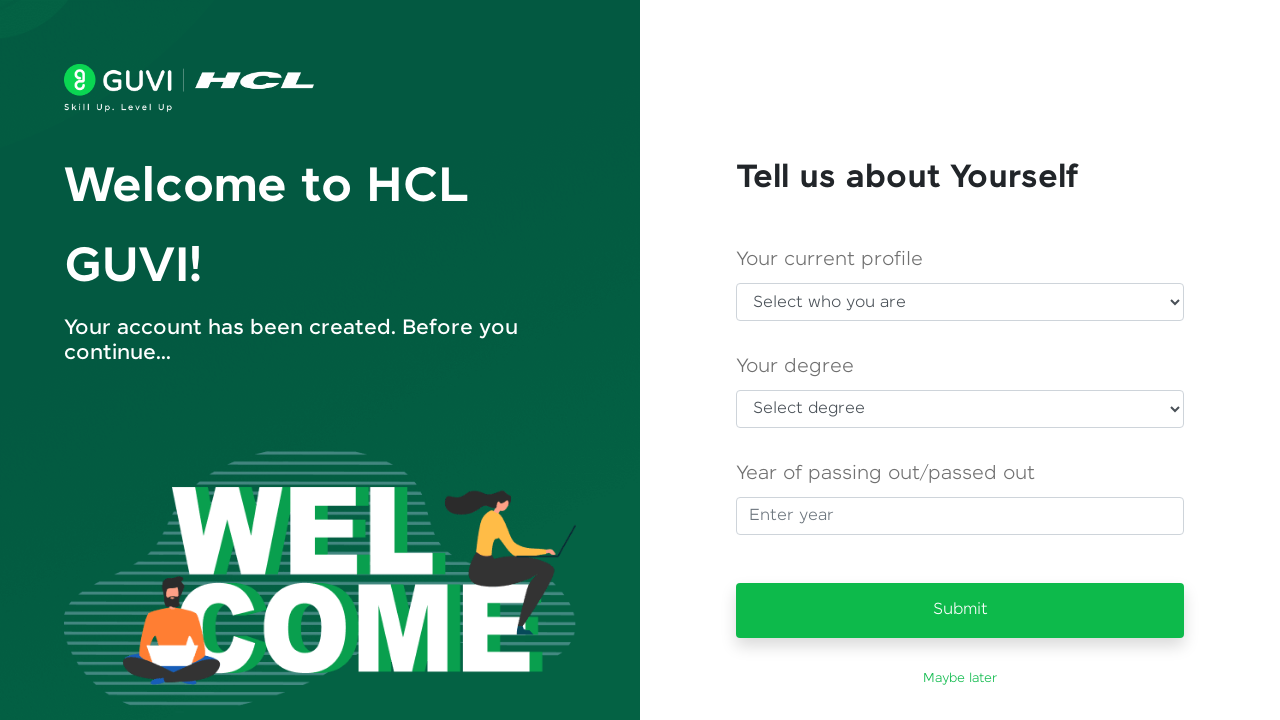